Tests the slider widget functionality on DemoQA by dragging the slider element to the right using mouse actions.

Starting URL: https://demoqa.com/slider

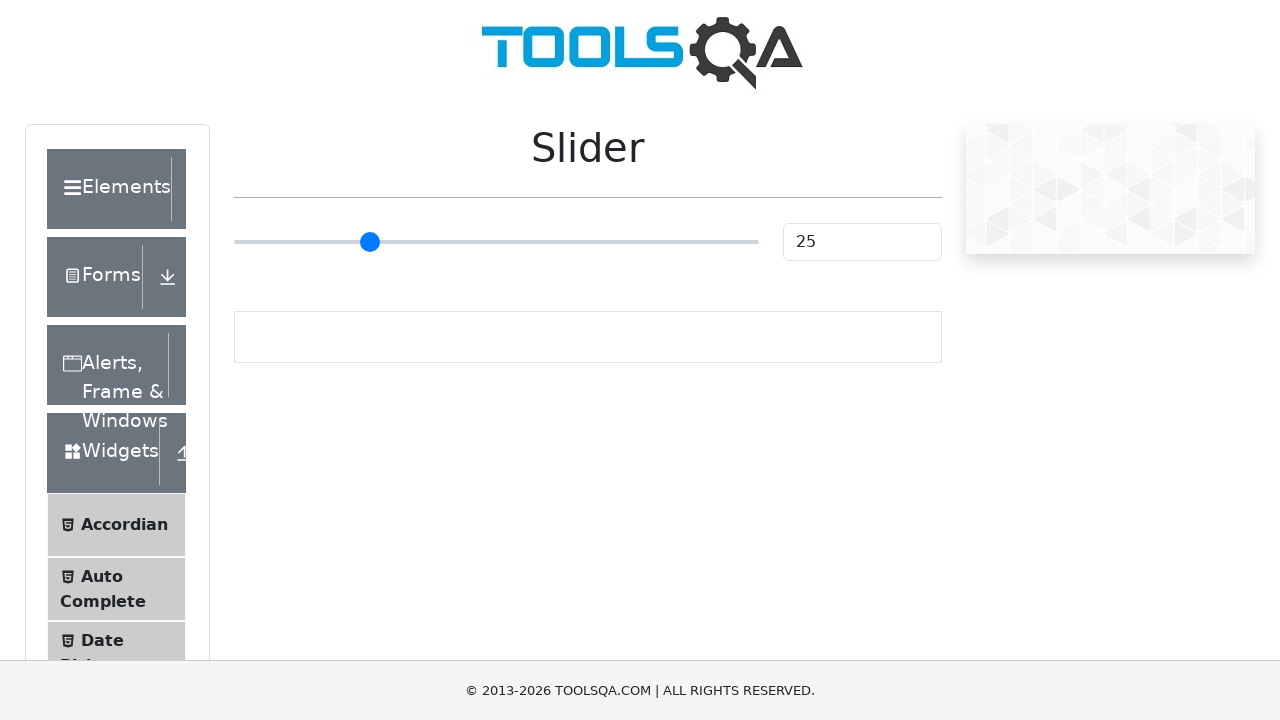

Slider element became visible
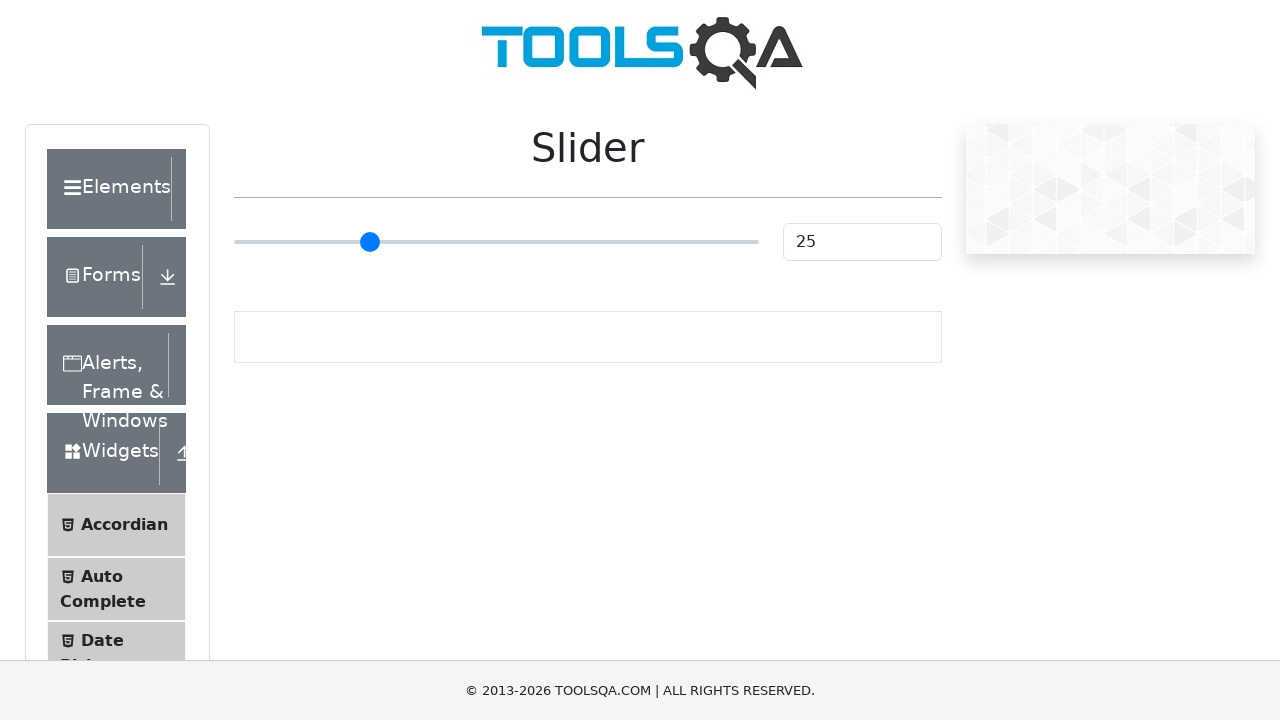

Retrieved slider bounding box dimensions
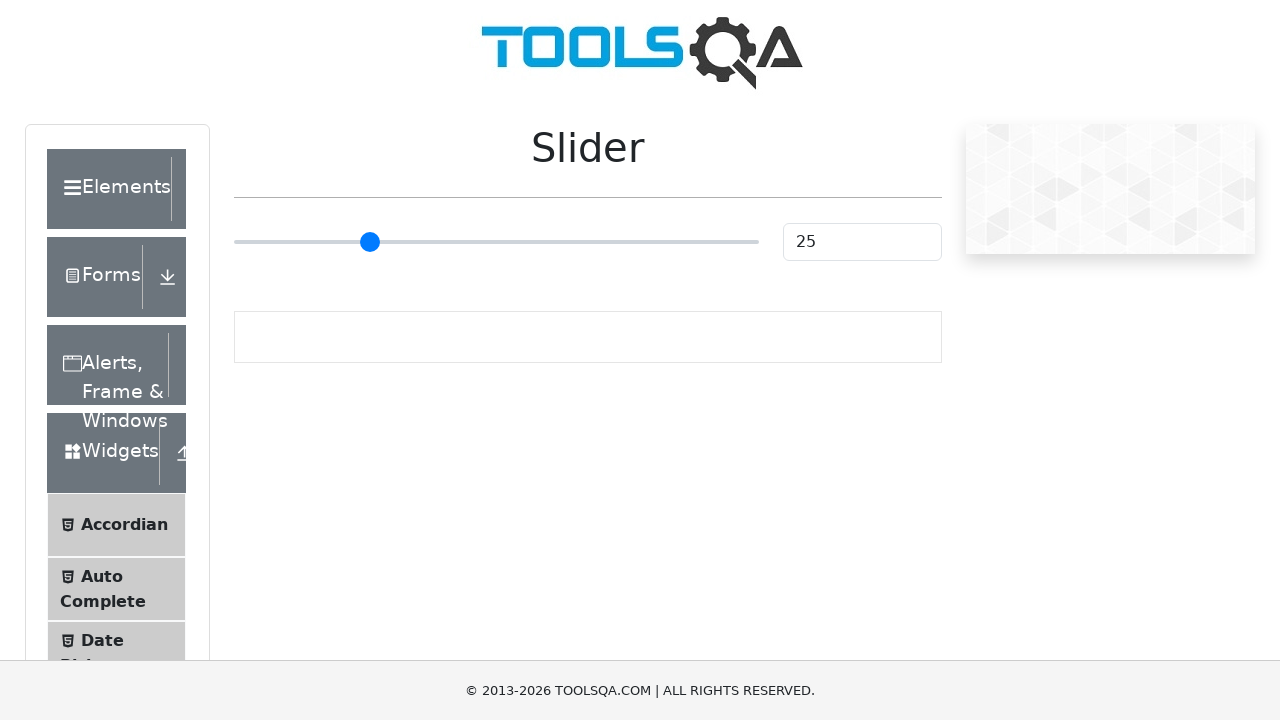

Dragged slider to the right at (749, 242)
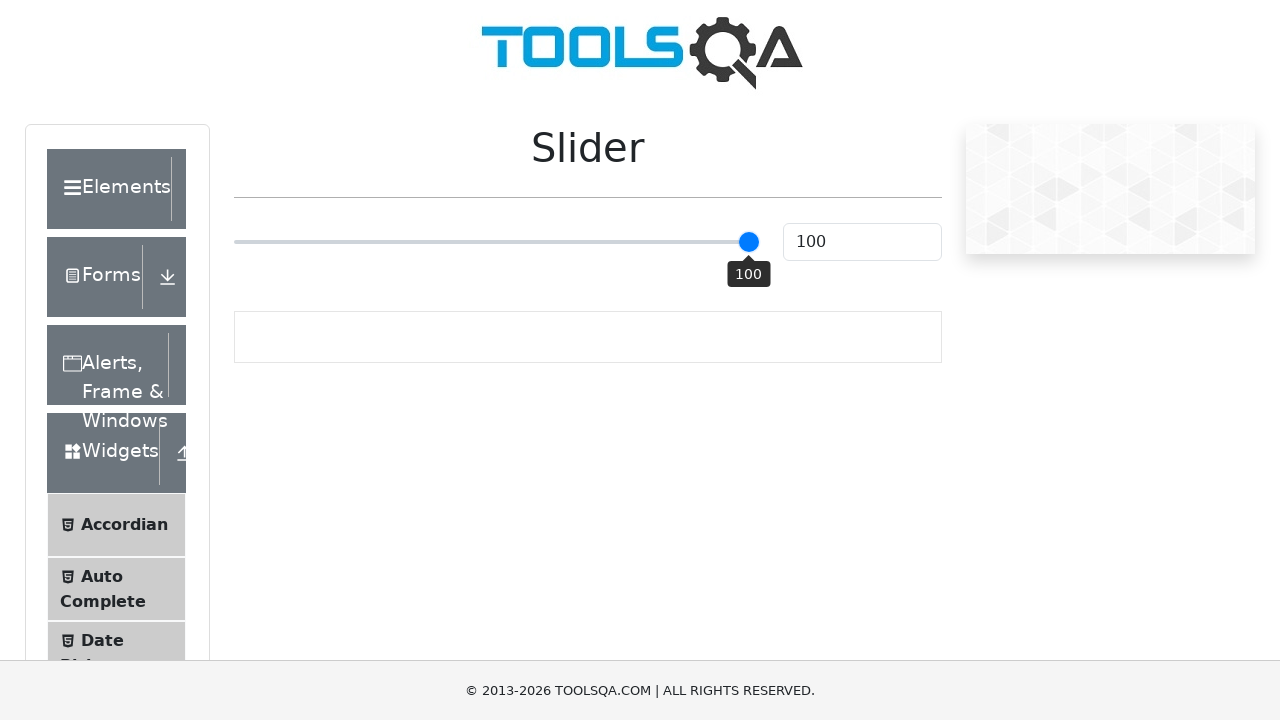

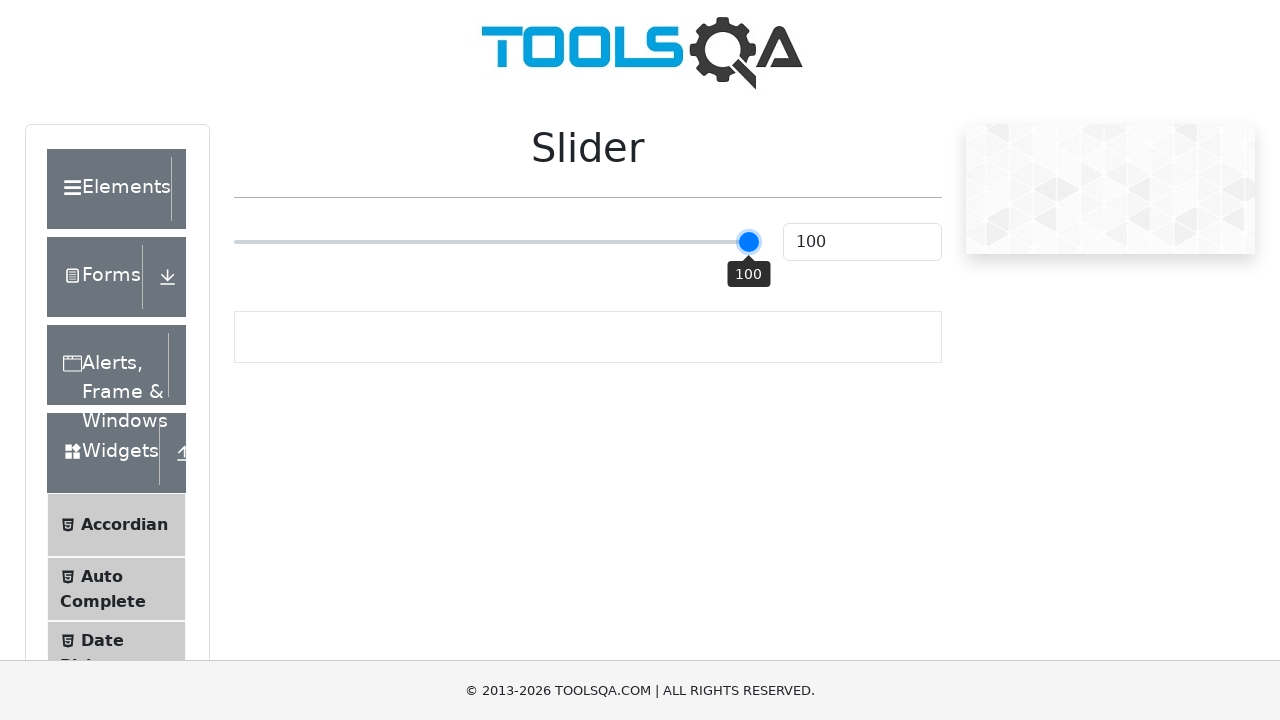